Tests sorting a number column (Due) in descending order by clicking the column header twice and verifying the values are sorted in reverse order.

Starting URL: http://the-internet.herokuapp.com/tables

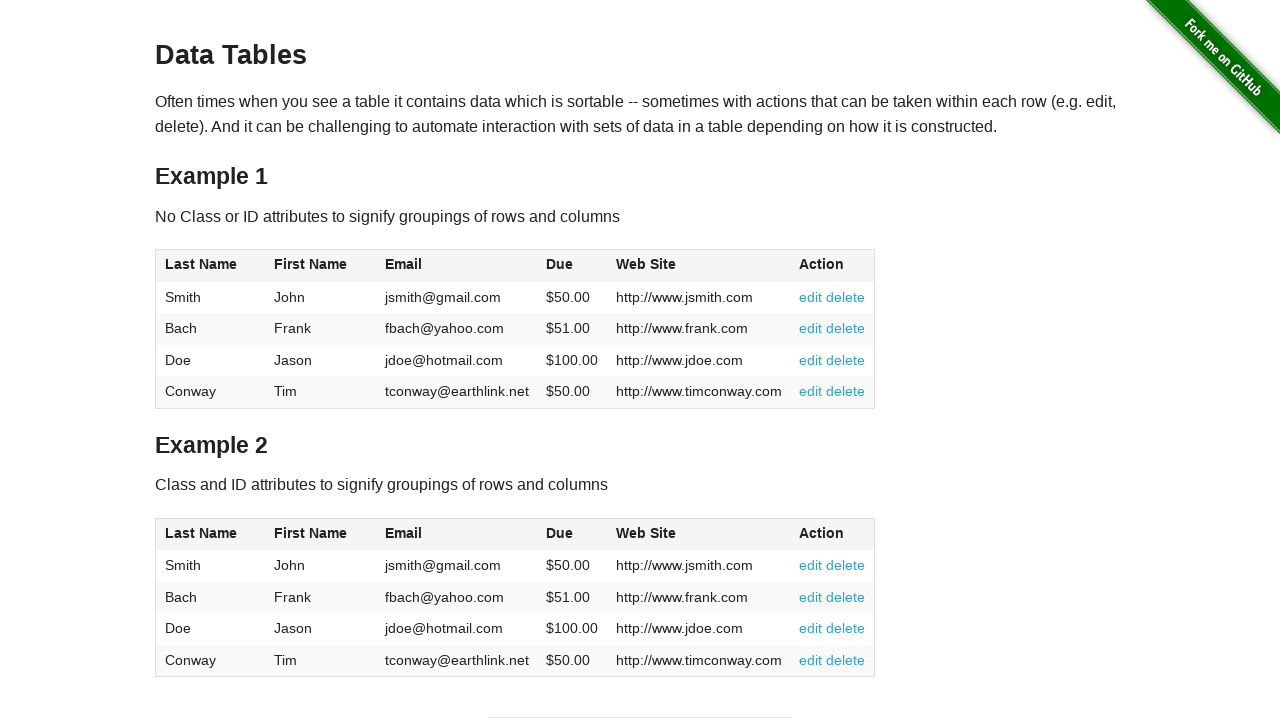

Clicked Due column header first time to sort ascending at (572, 266) on #table1 thead tr th:nth-of-type(4)
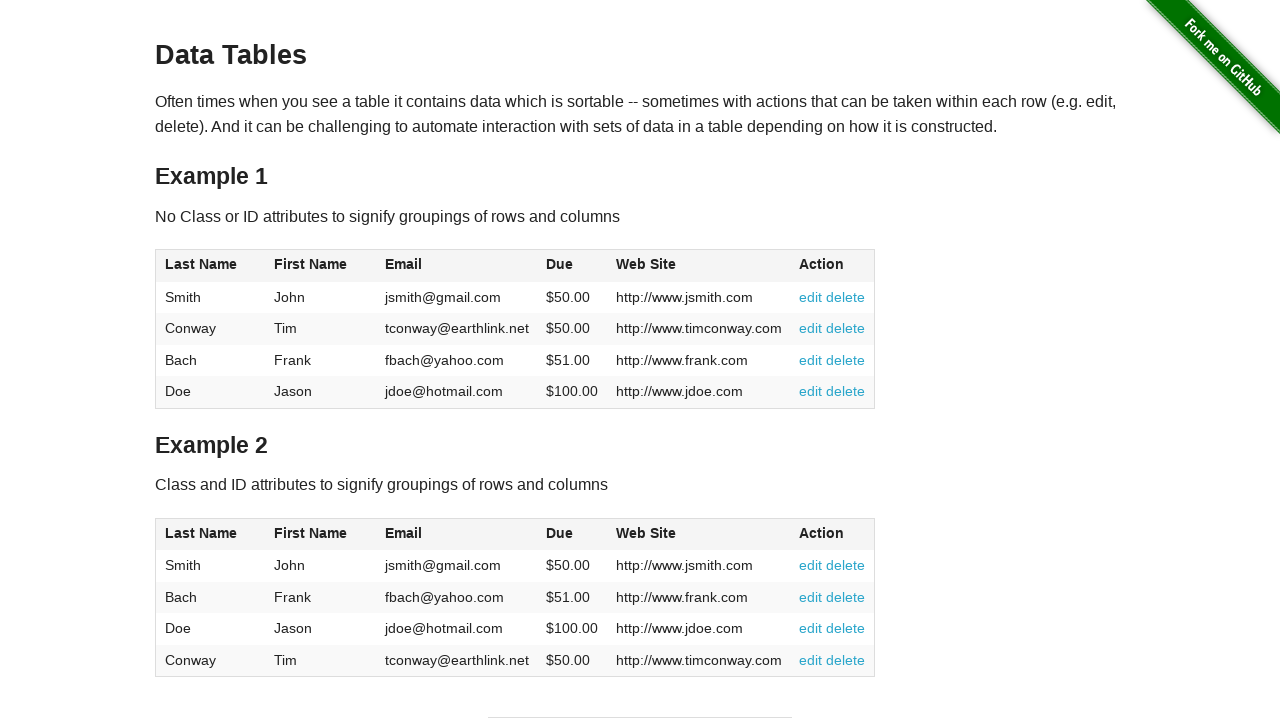

Clicked Due column header second time to sort descending at (572, 266) on #table1 thead tr th:nth-of-type(4)
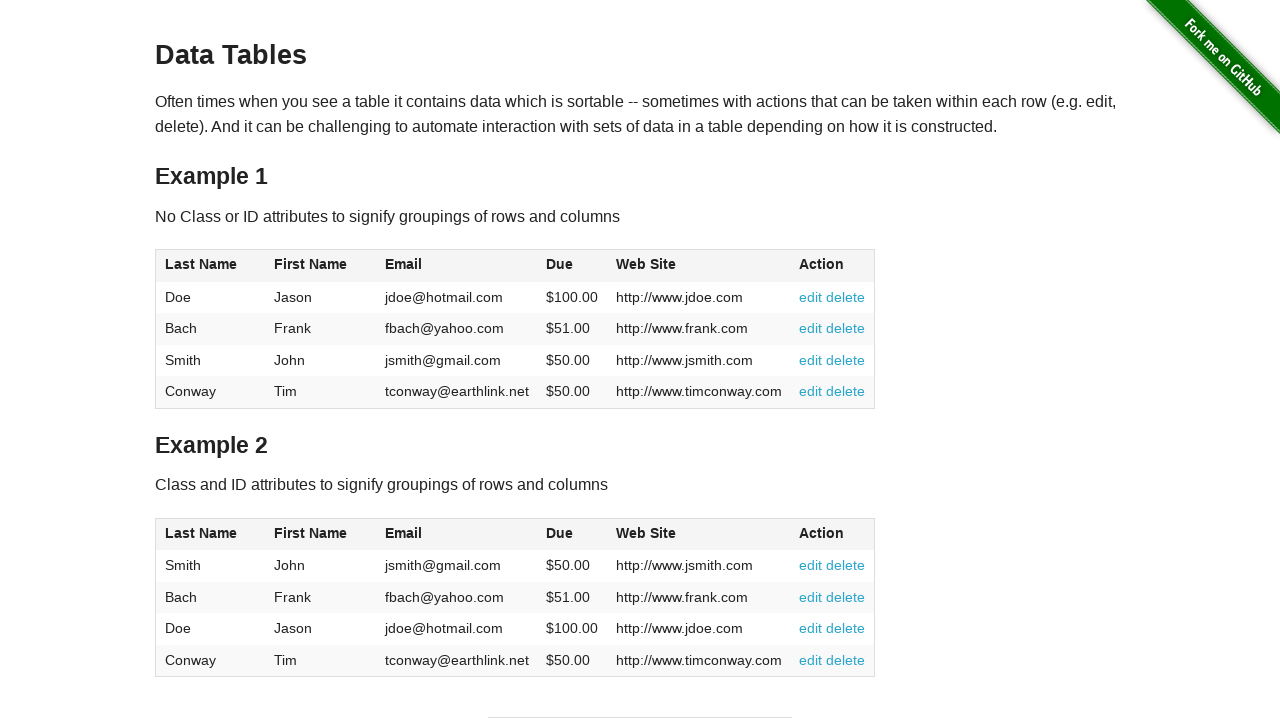

Table updated with descending sort order
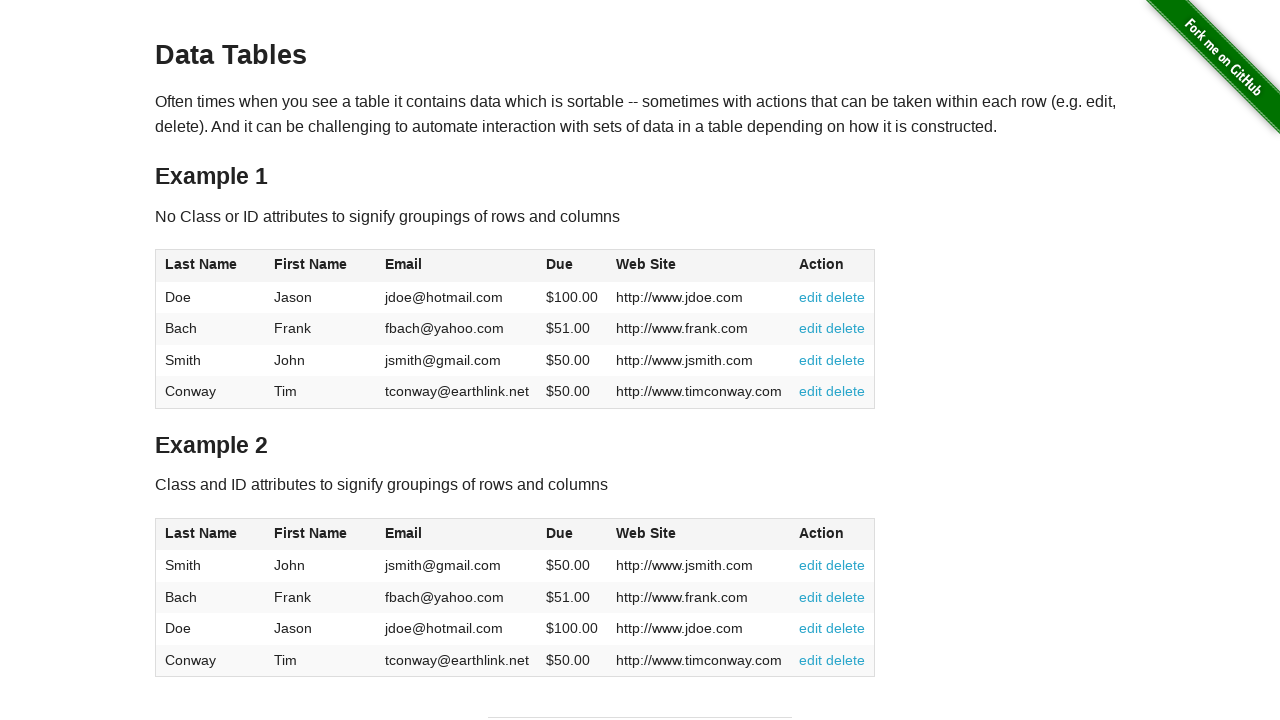

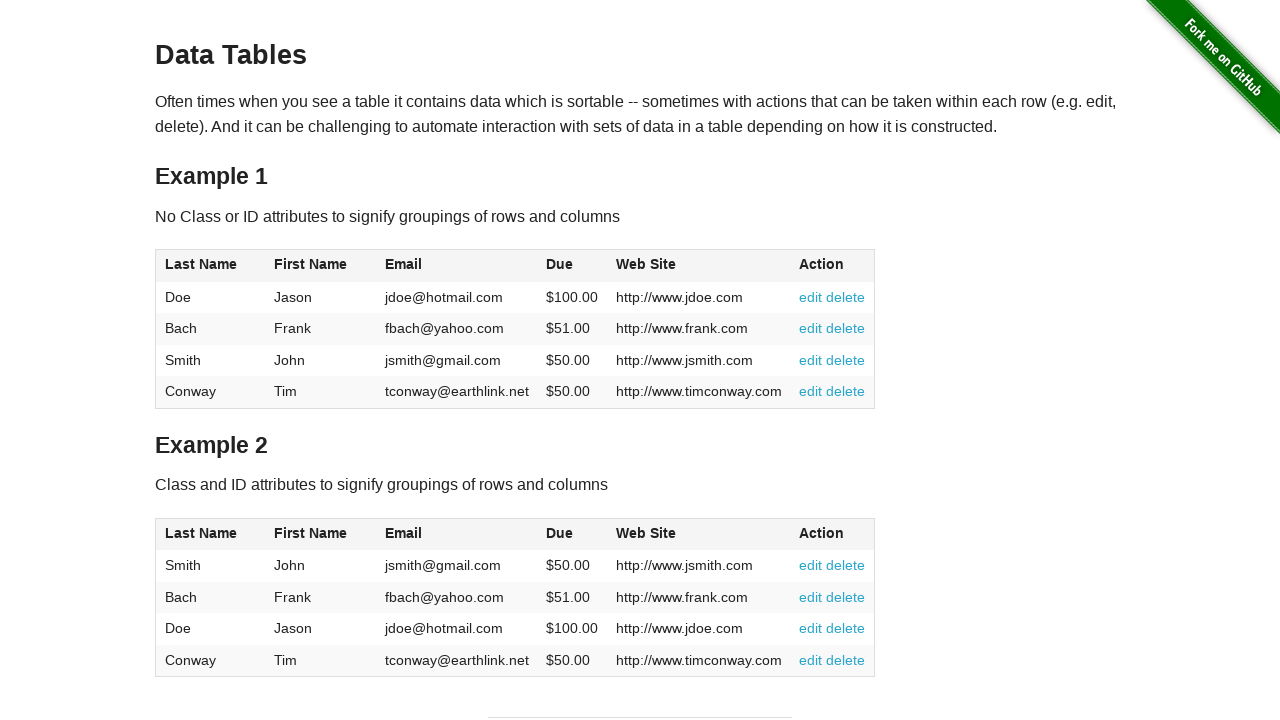